Tests JavaScript alert handling by clicking a button that triggers an alert, accepting it, and verifying the result message displays "You successfully clicked an alert"

Starting URL: https://the-internet.herokuapp.com/javascript_alerts

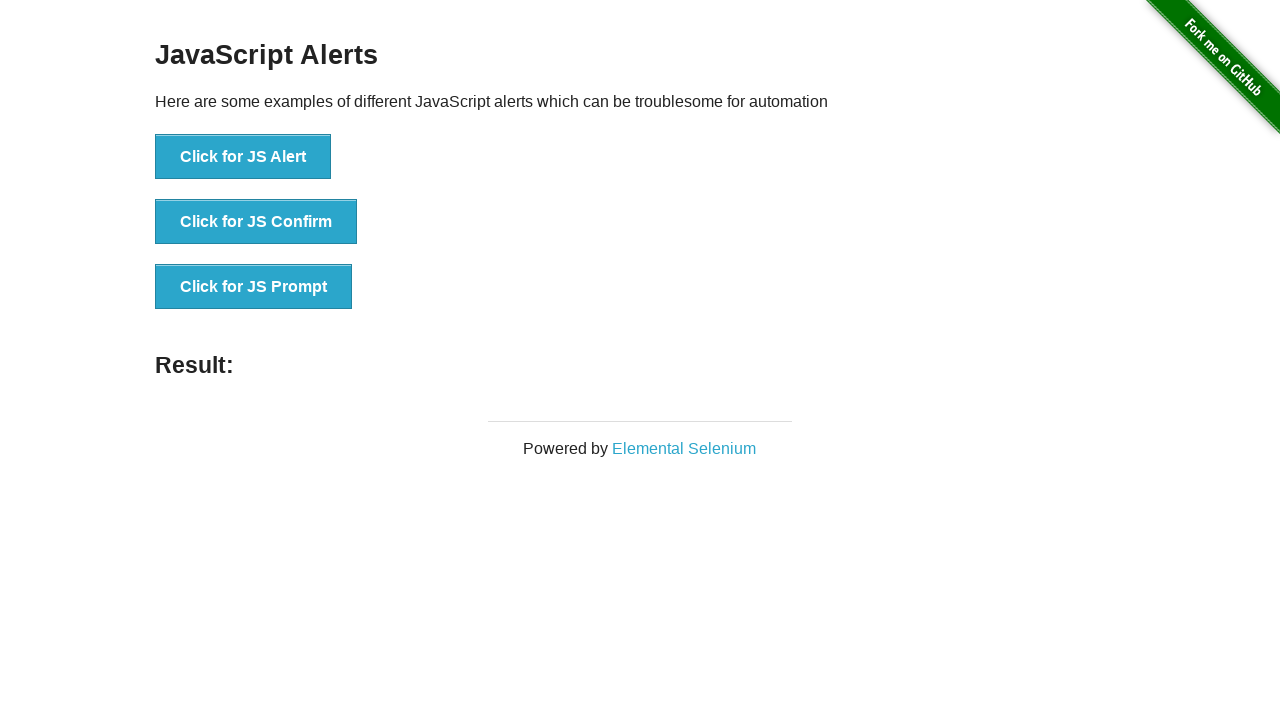

Clicked button to trigger JavaScript alert at (243, 157) on xpath=//*[text()='Click for JS Alert']
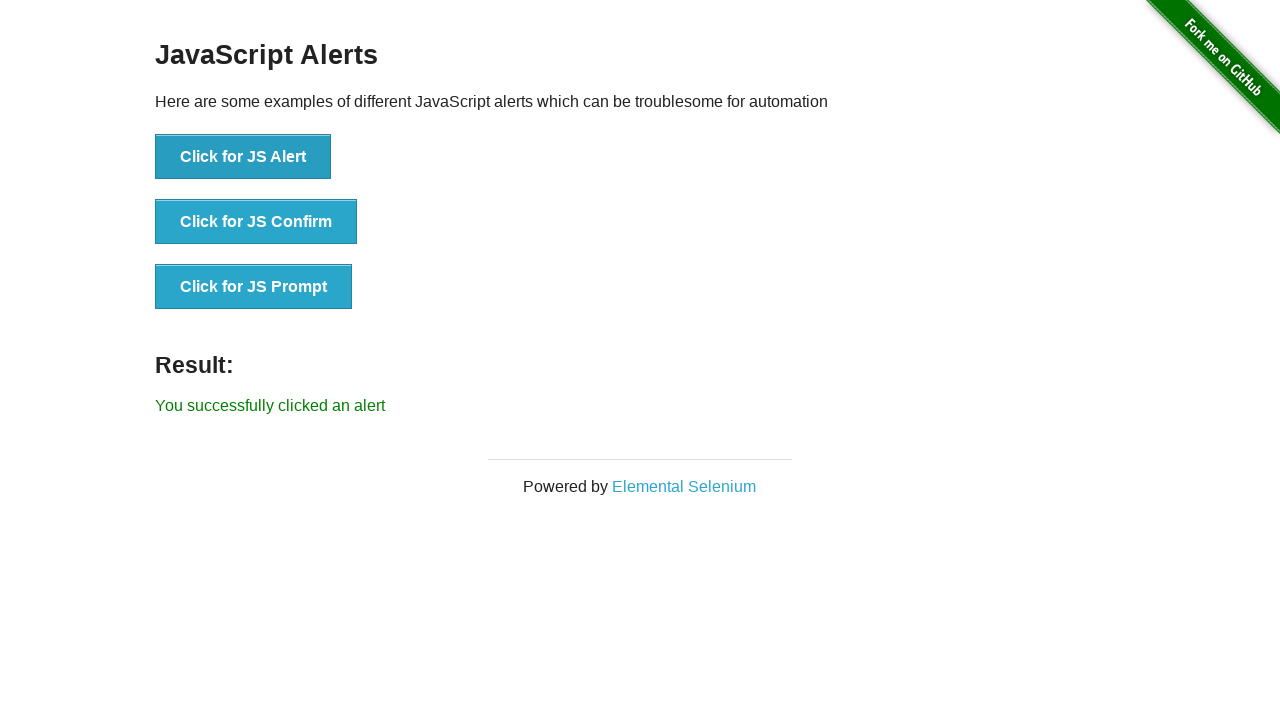

Set up dialog handler to accept alerts
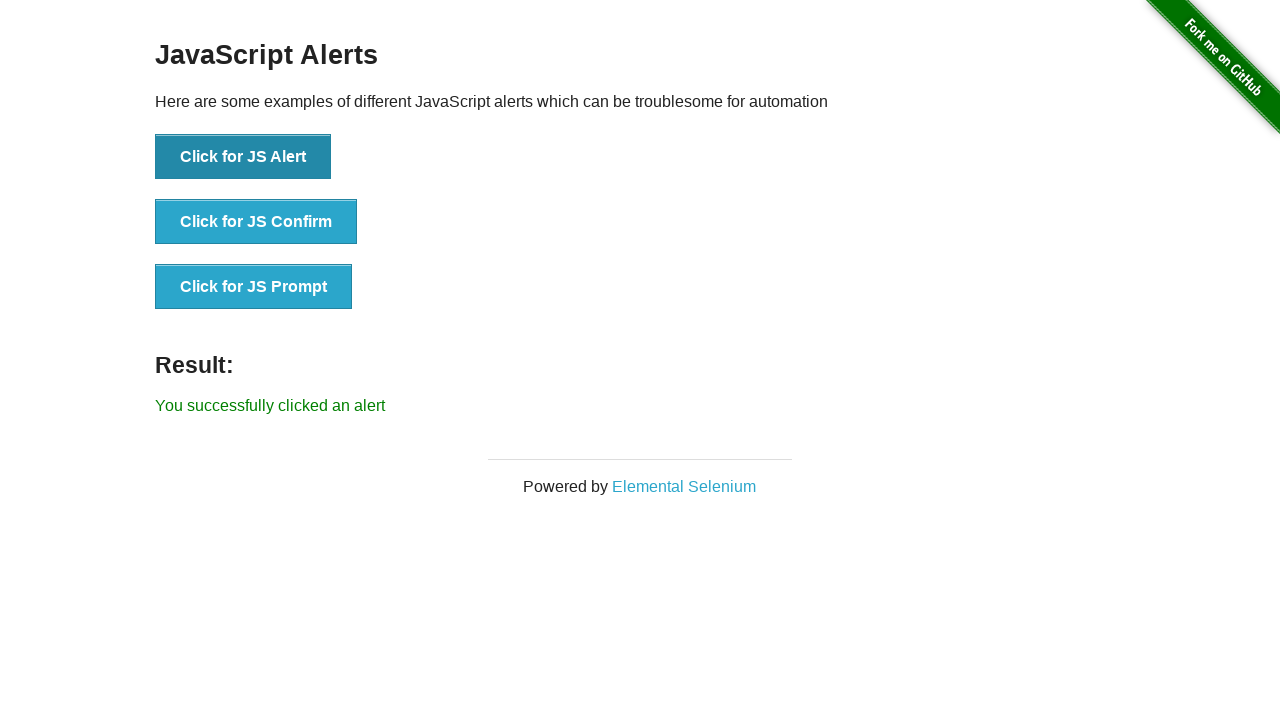

Clicked button to trigger JavaScript alert again at (243, 157) on xpath=//*[text()='Click for JS Alert']
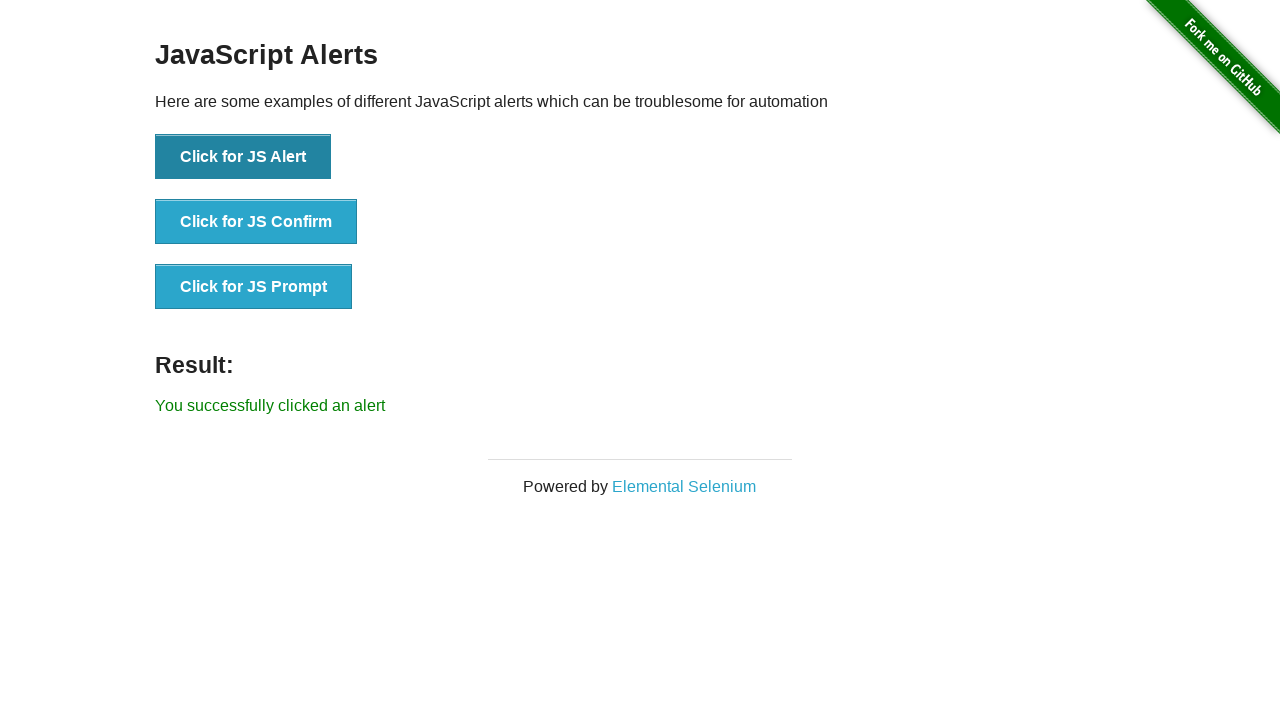

Waited for result message to appear
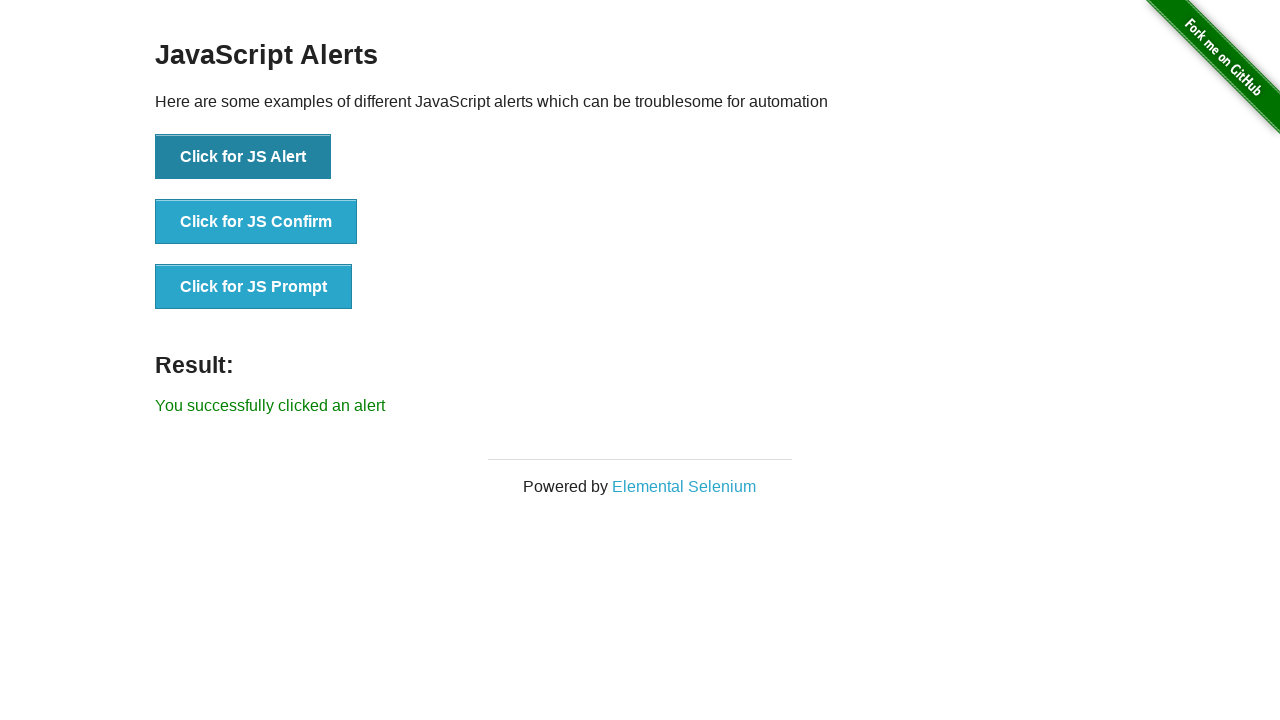

Retrieved result message text
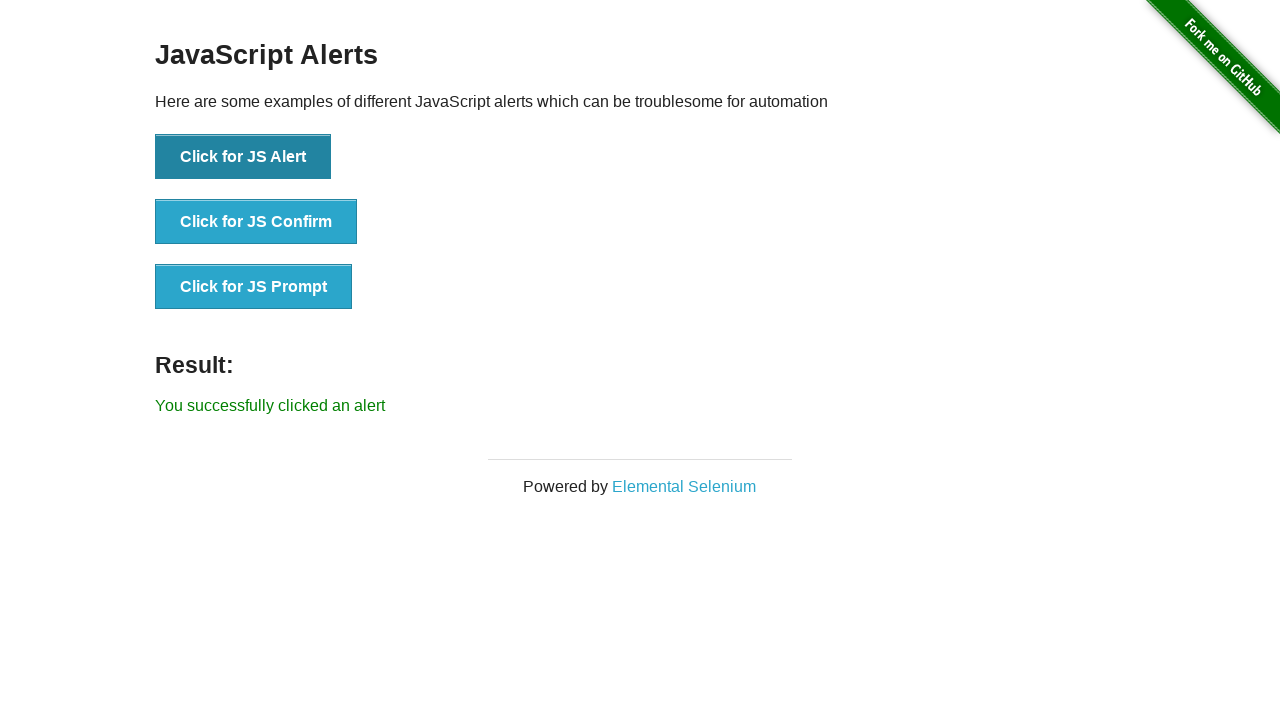

Verified result message displays 'You successfully clicked an alert'
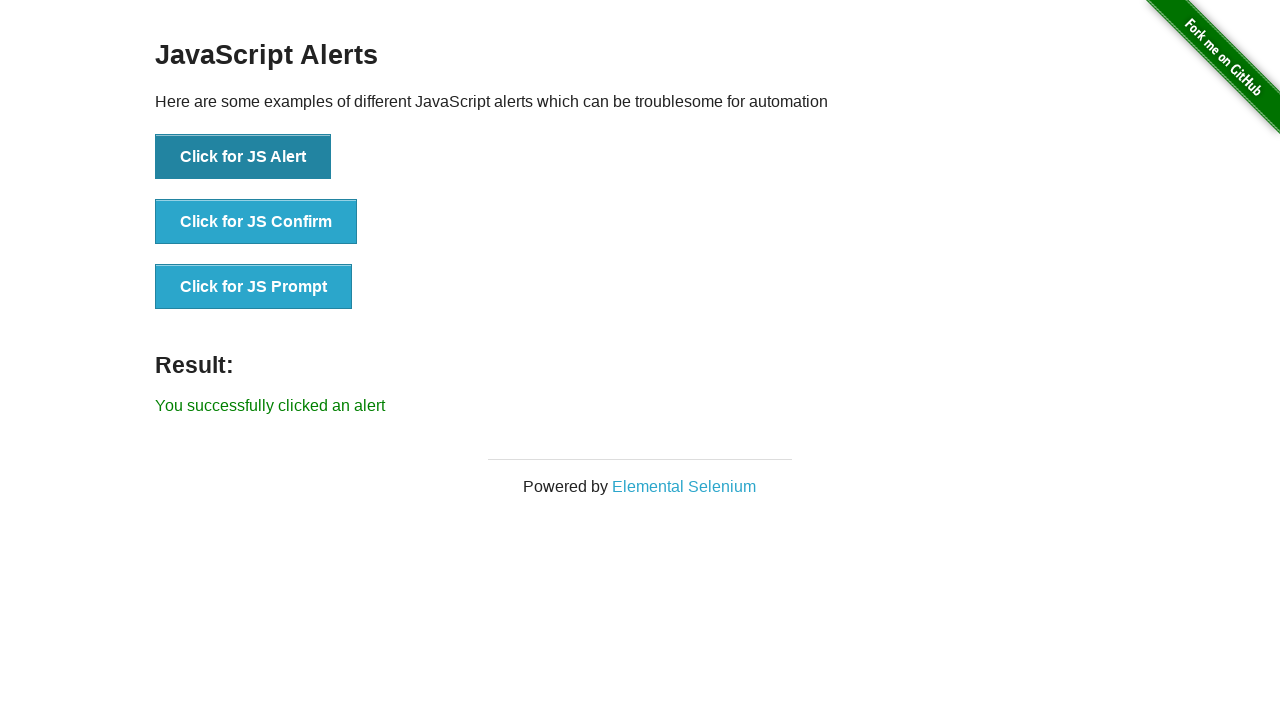

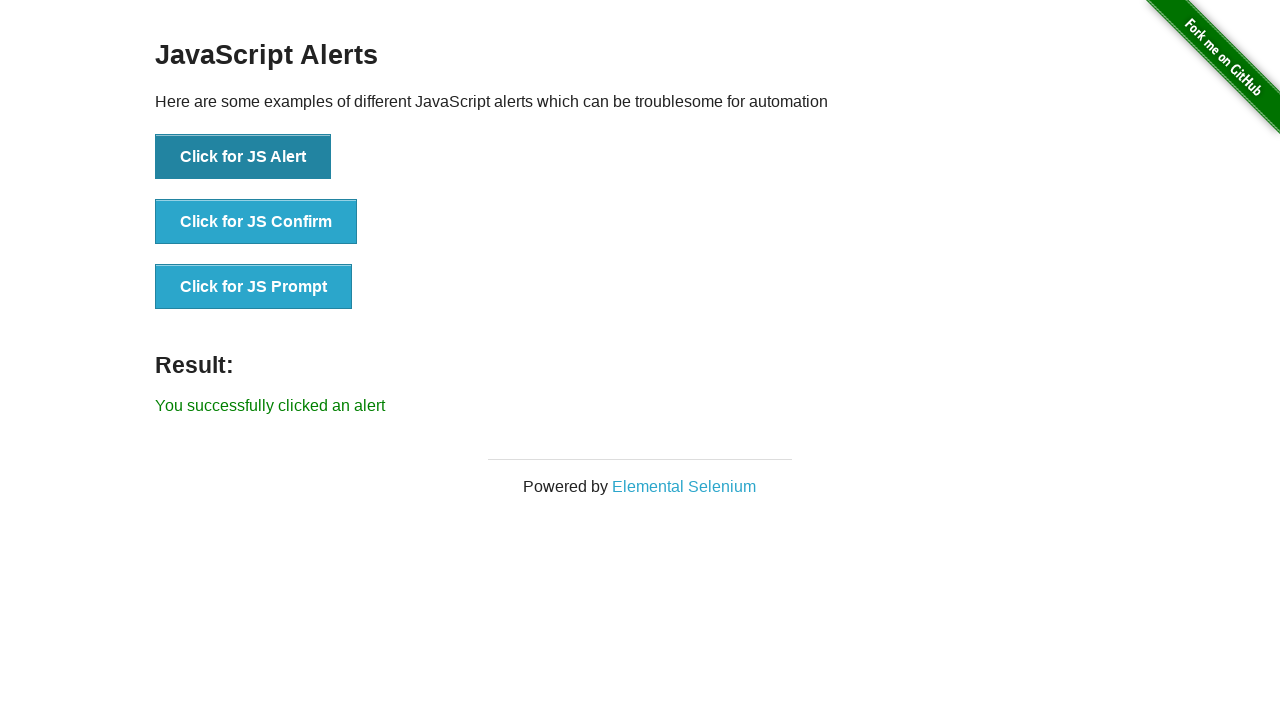